Tests multi-window handling by opening new tabs through button clicks and switching between them to verify content

Starting URL: https://v1.training-support.net/selenium/tab-opener

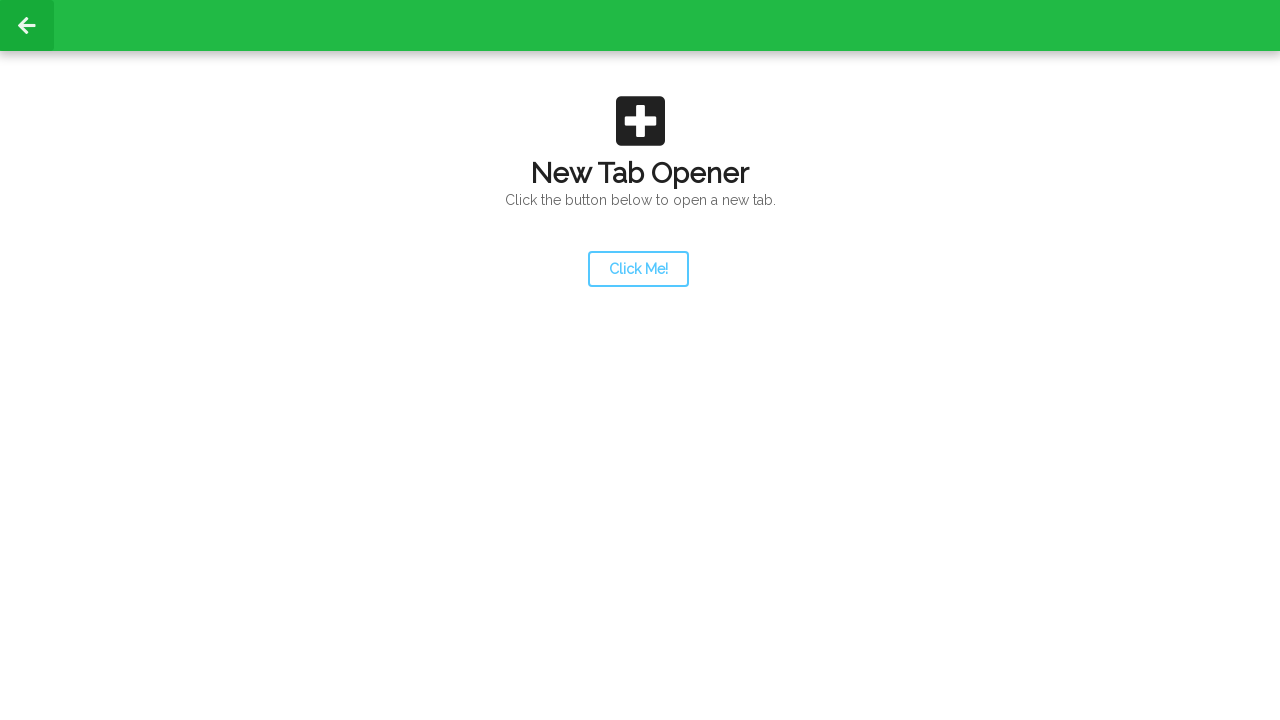

Clicked launcher button to open new tab at (638, 269) on #launcher
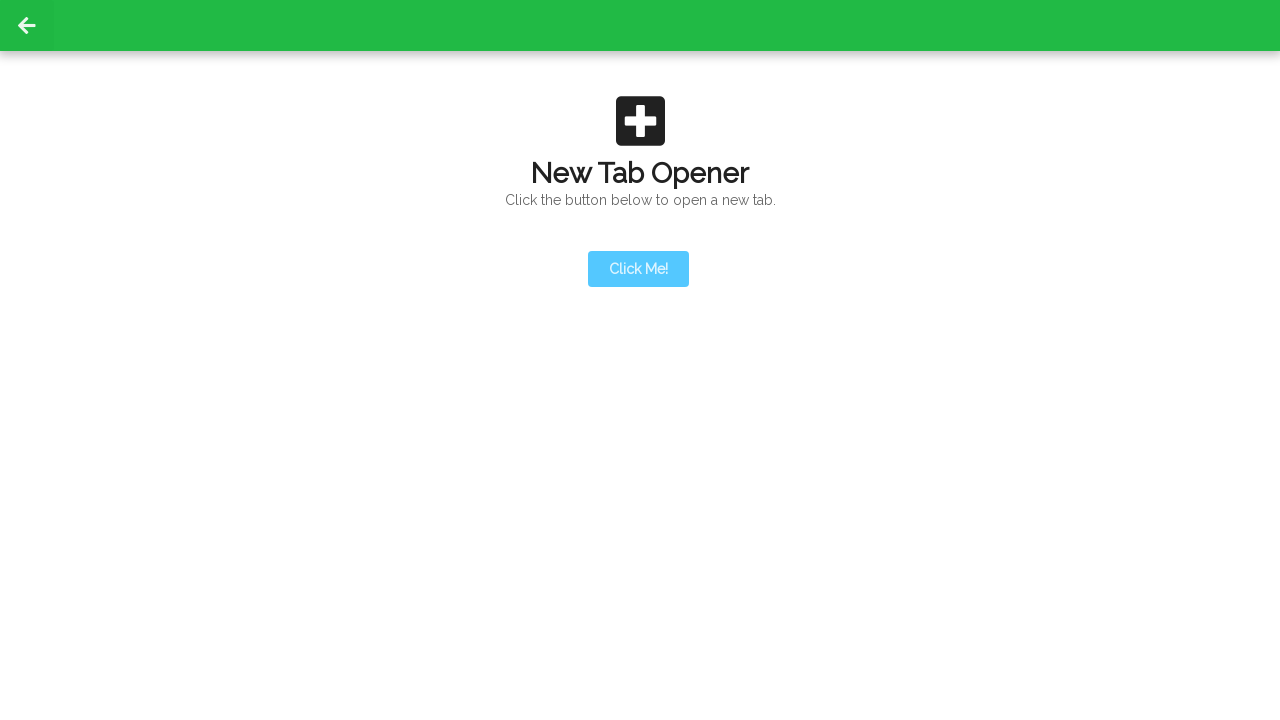

Clicked launcher button and new tab opened at (638, 269) on #launcher
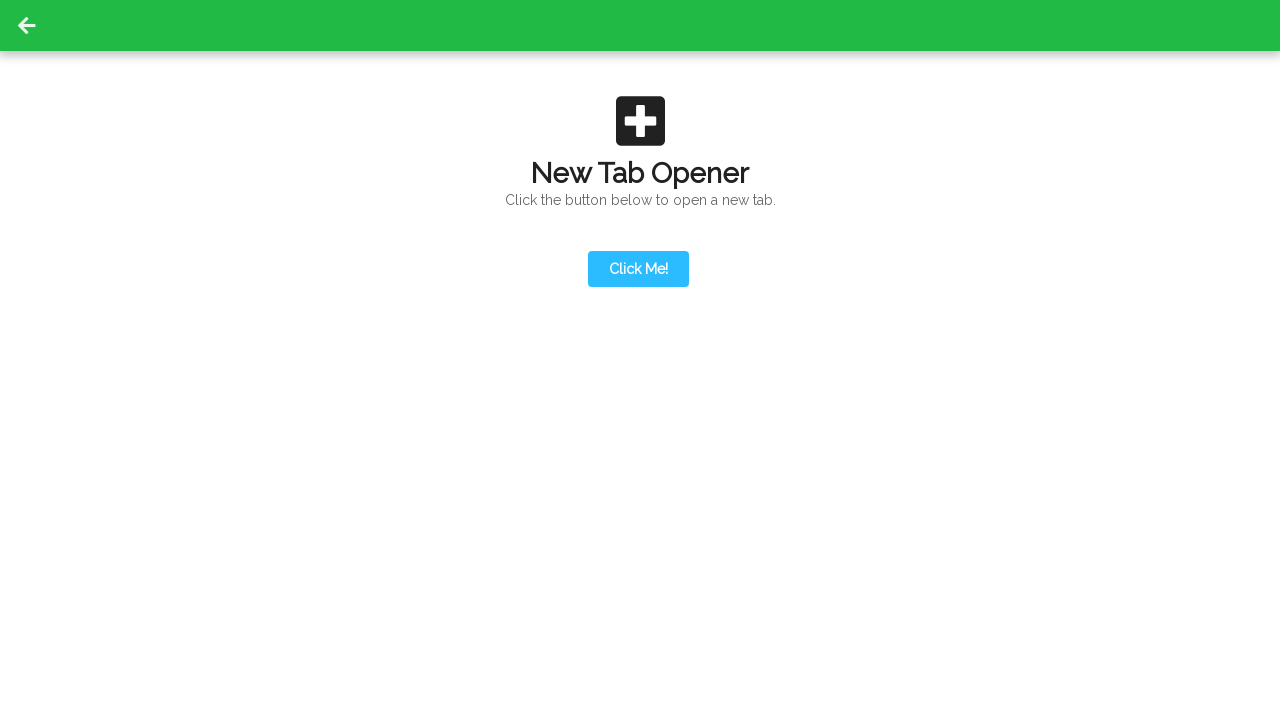

Captured new tab page object
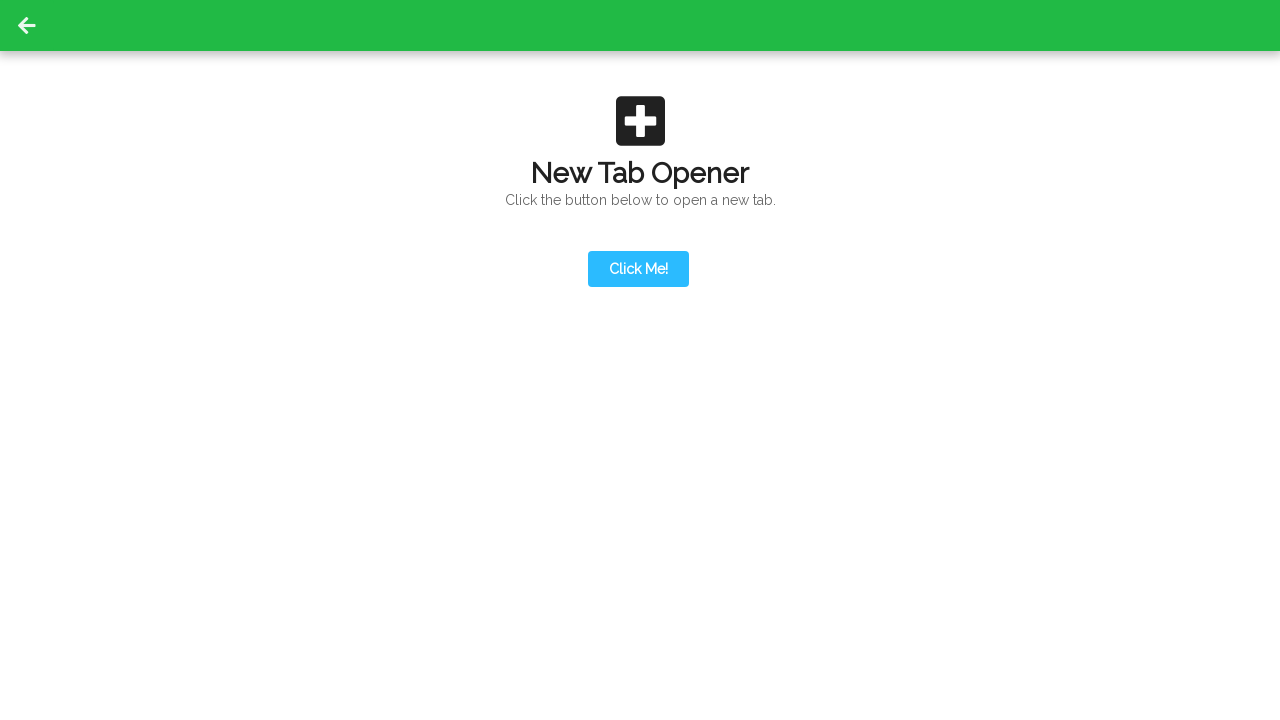

New tab loaded and ready
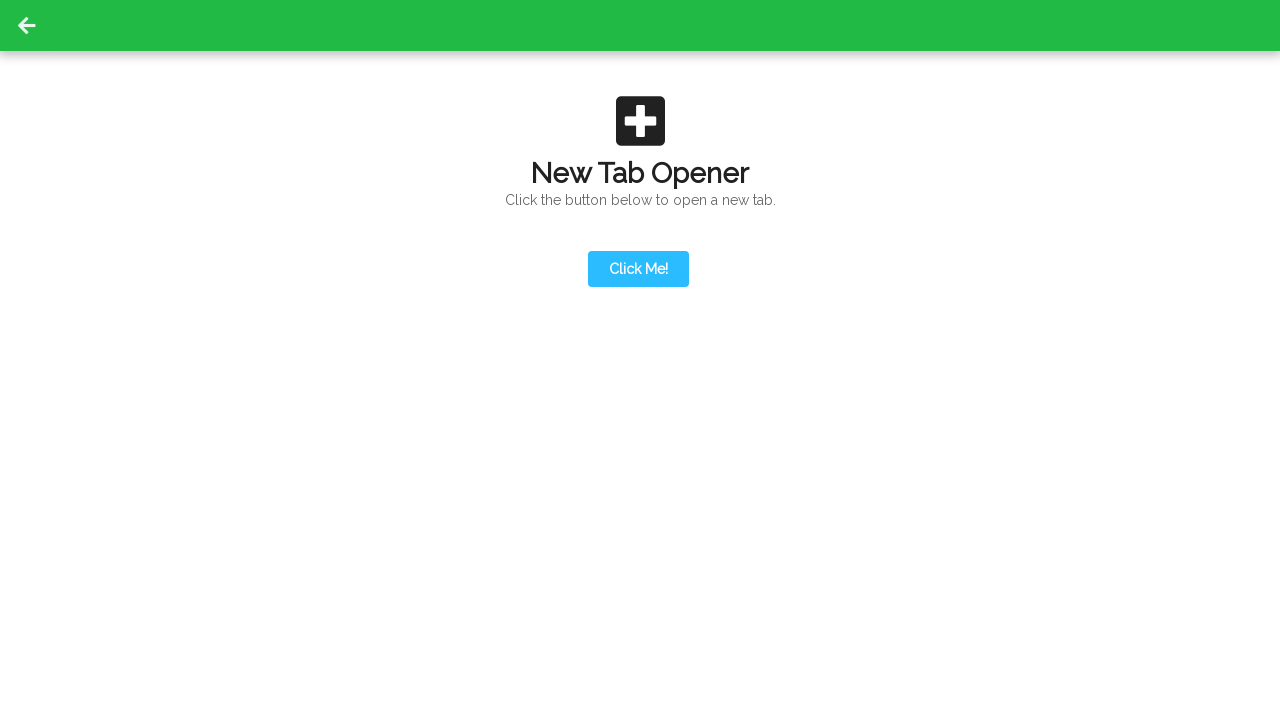

Action button found on new tab
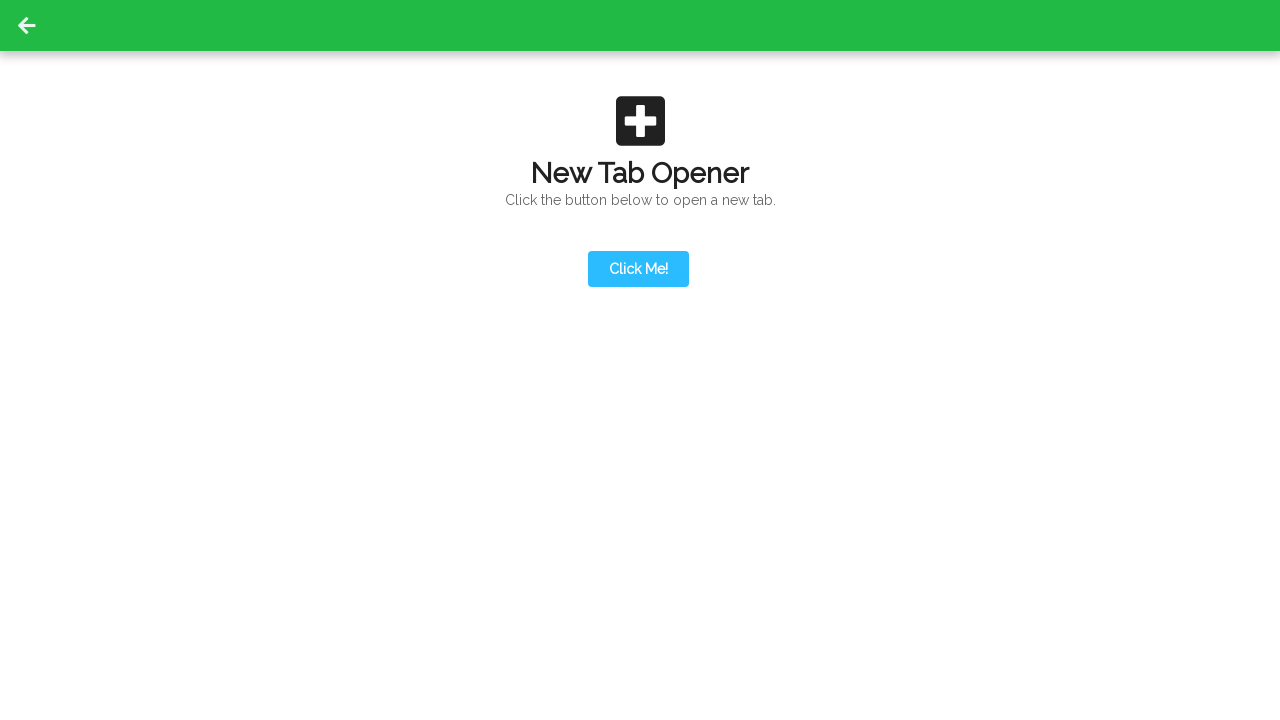

Clicked action button on new tab at (638, 190) on #actionButton
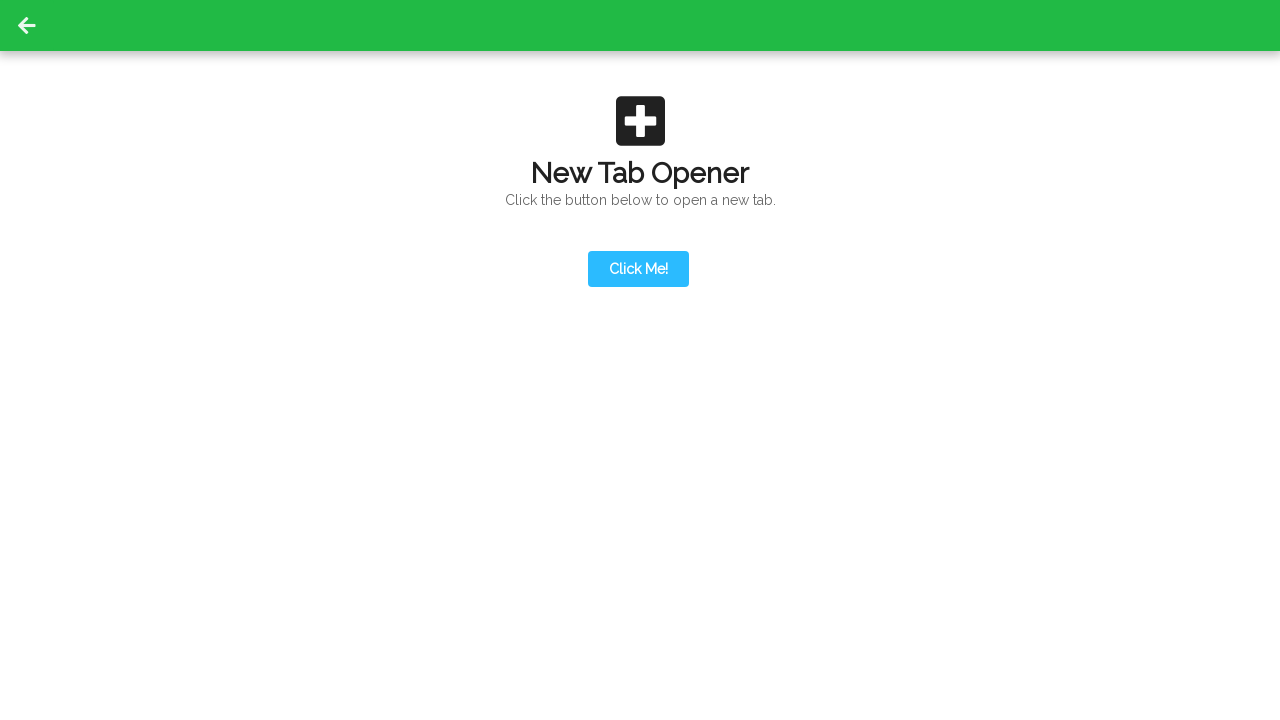

Clicked action button and third tab opened at (638, 190) on #actionButton
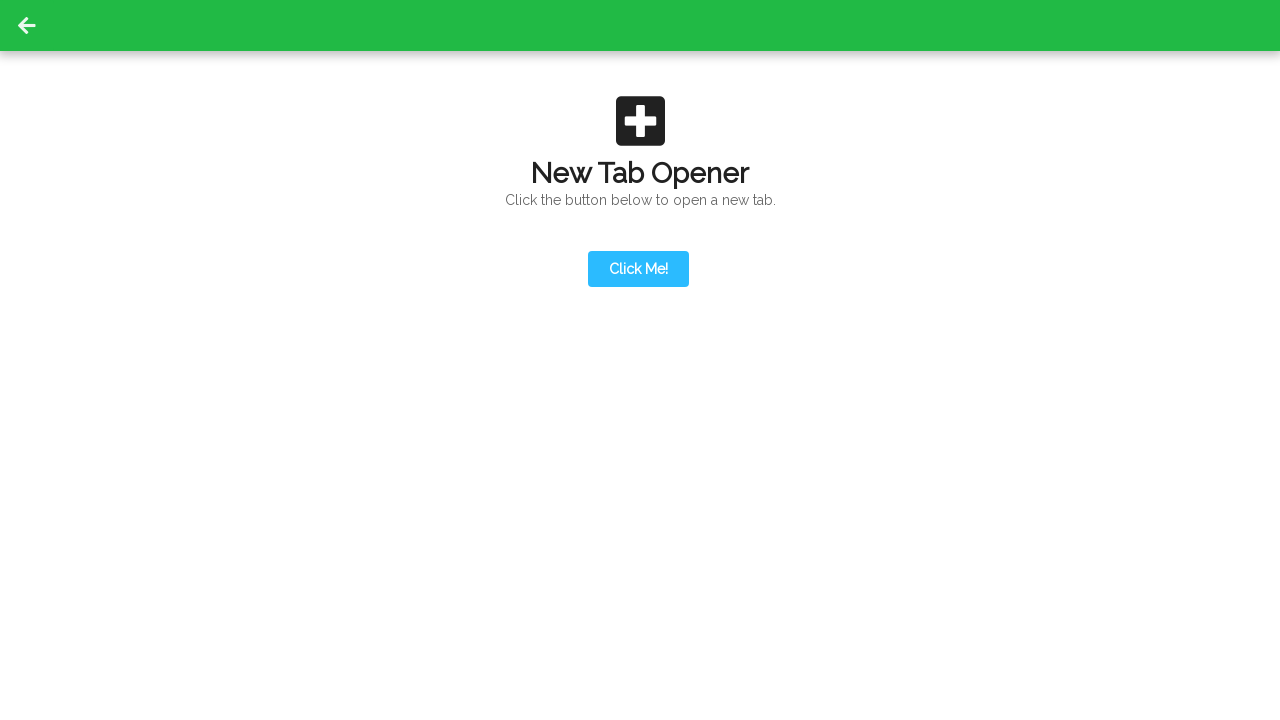

Captured third tab page object
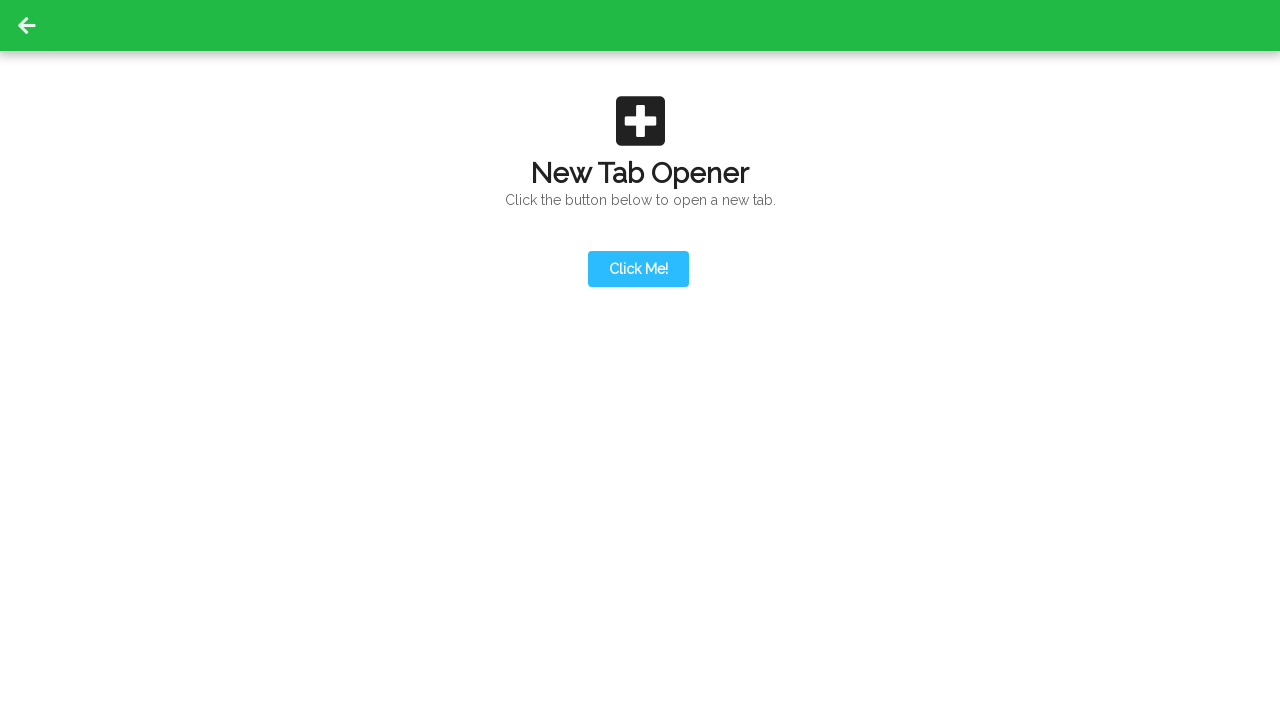

Third tab loaded and ready
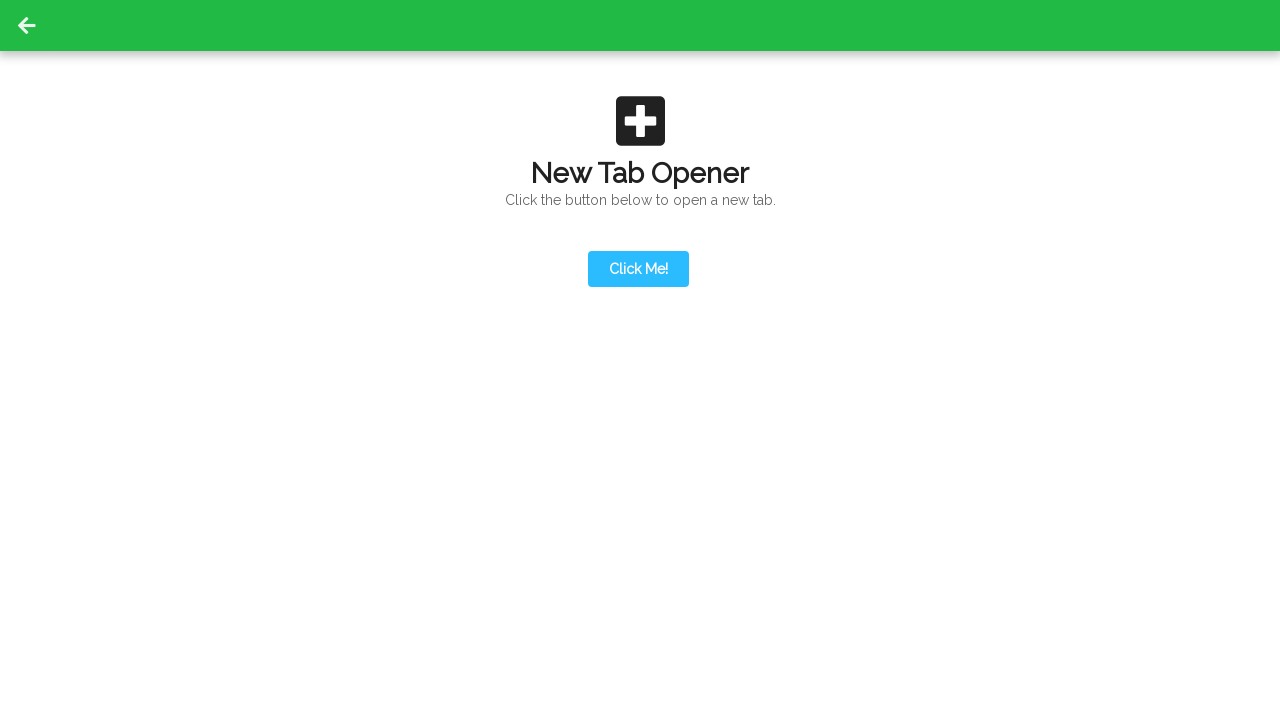

Content element loaded on third tab
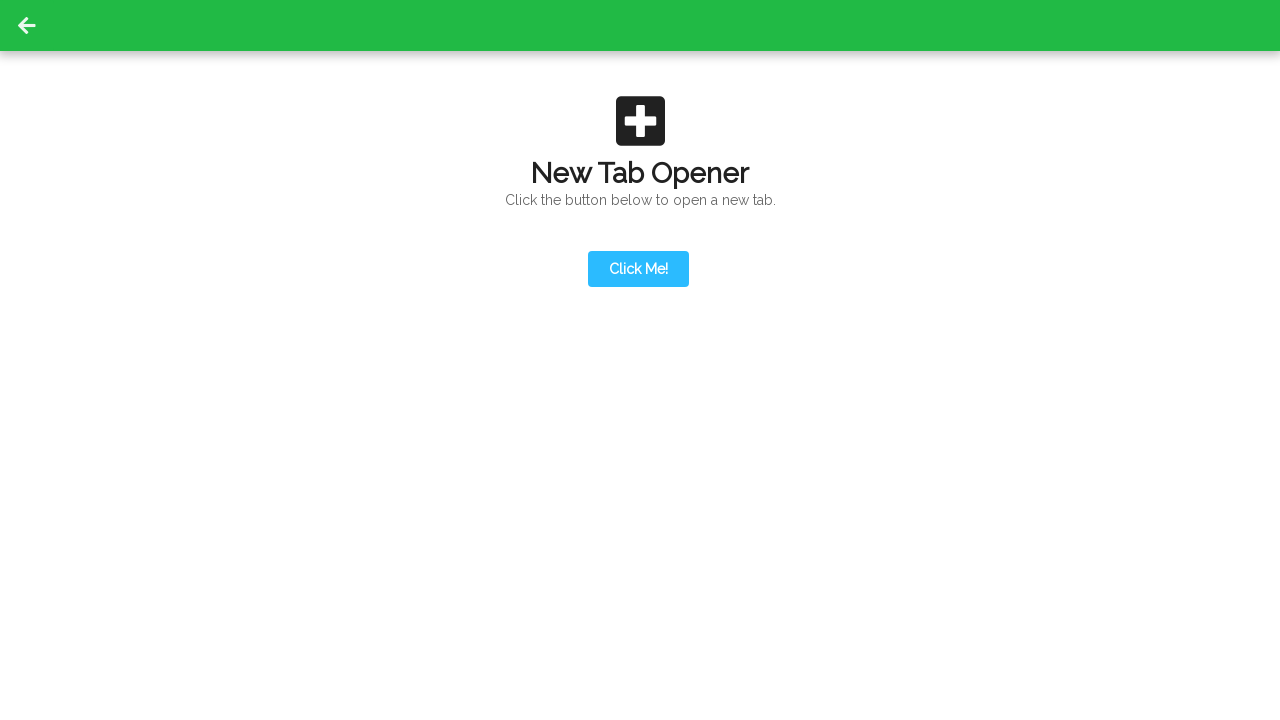

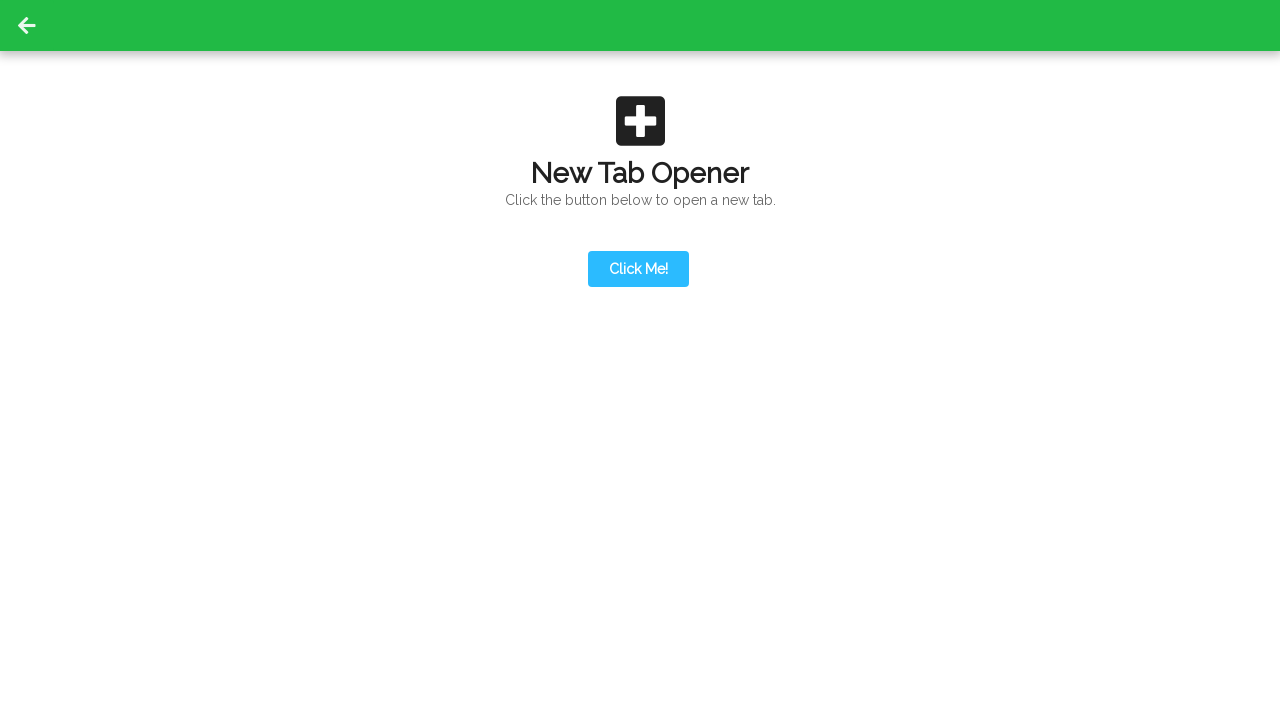